Tests editing an existing user in a web table by modifying their information and verifying the changes are saved

Starting URL: https://demoqa.com/

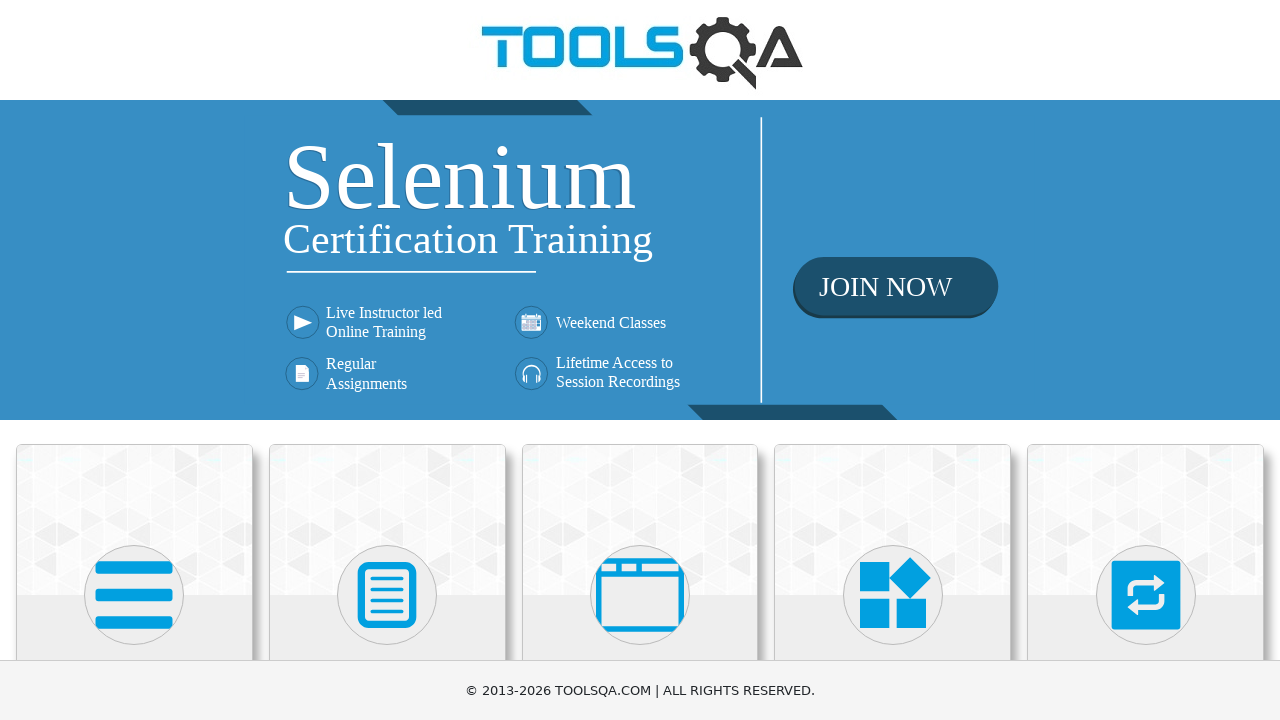

Scrolled Elements menu into view
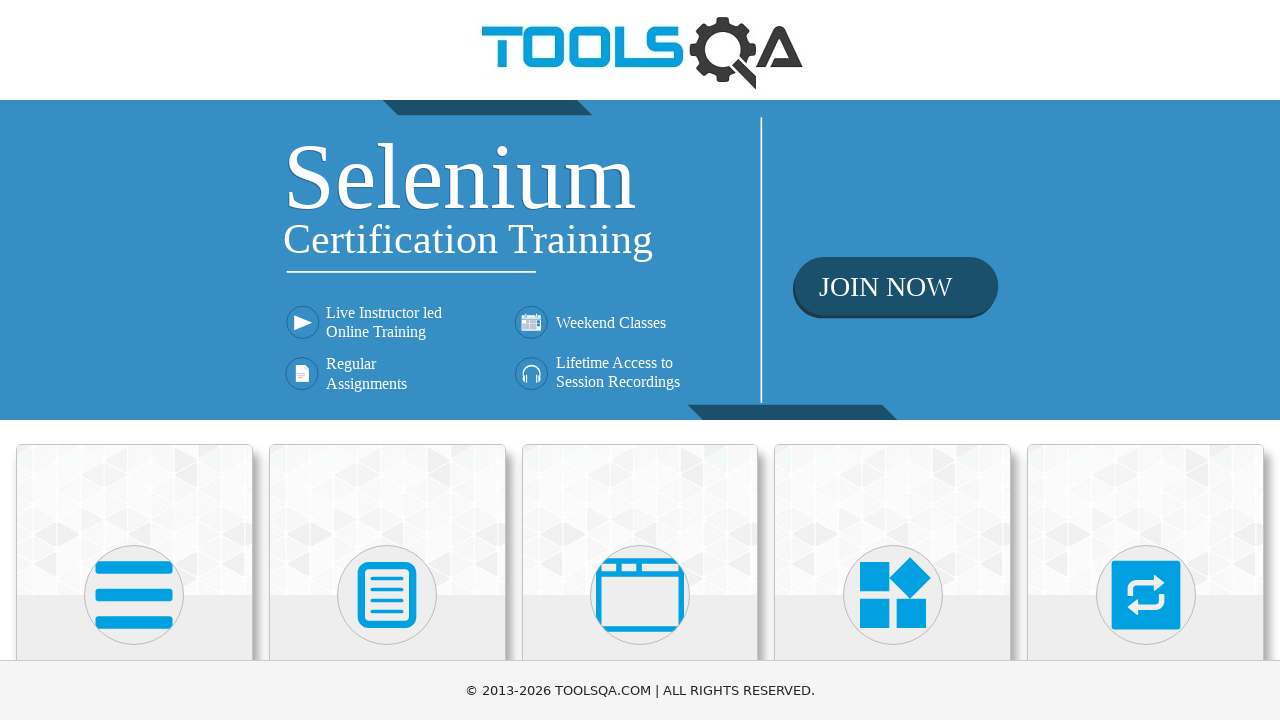

Clicked Elements menu at (134, 360) on xpath=//h5[text()='Elements']
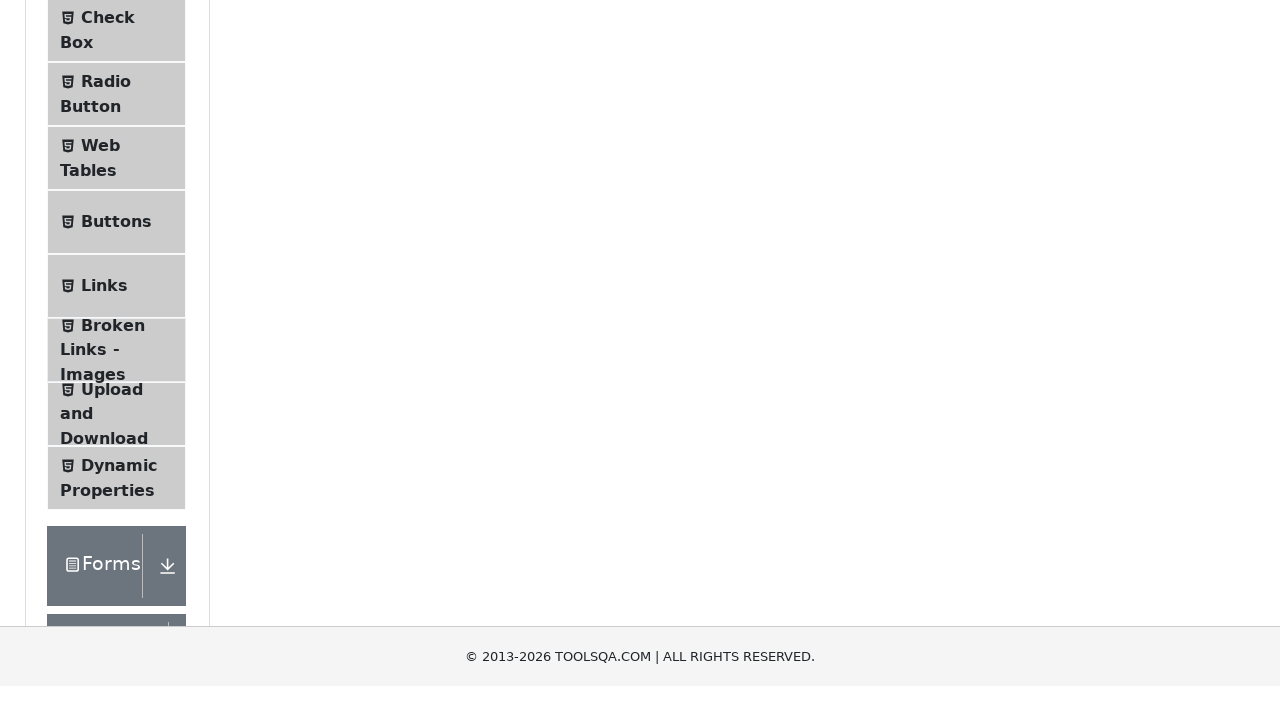

Scrolled Web Tables submenu into view
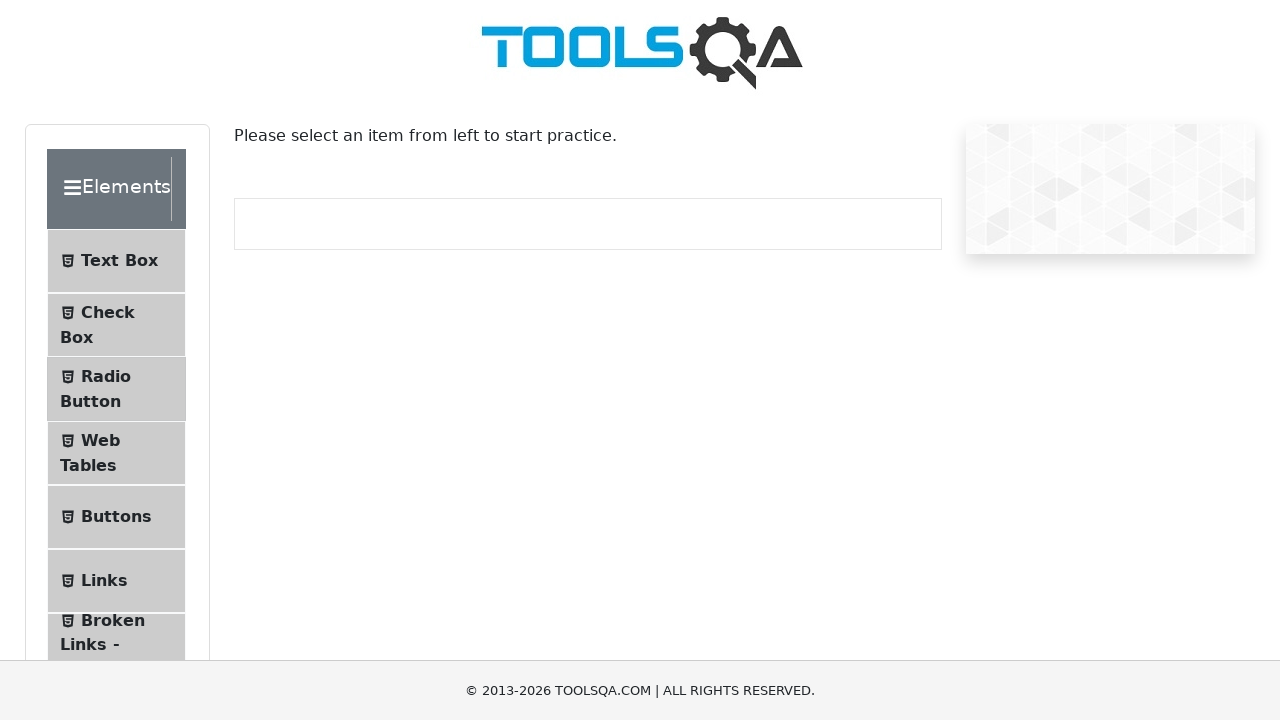

Clicked Web Tables submenu at (100, 440) on span:text('Web Tables')
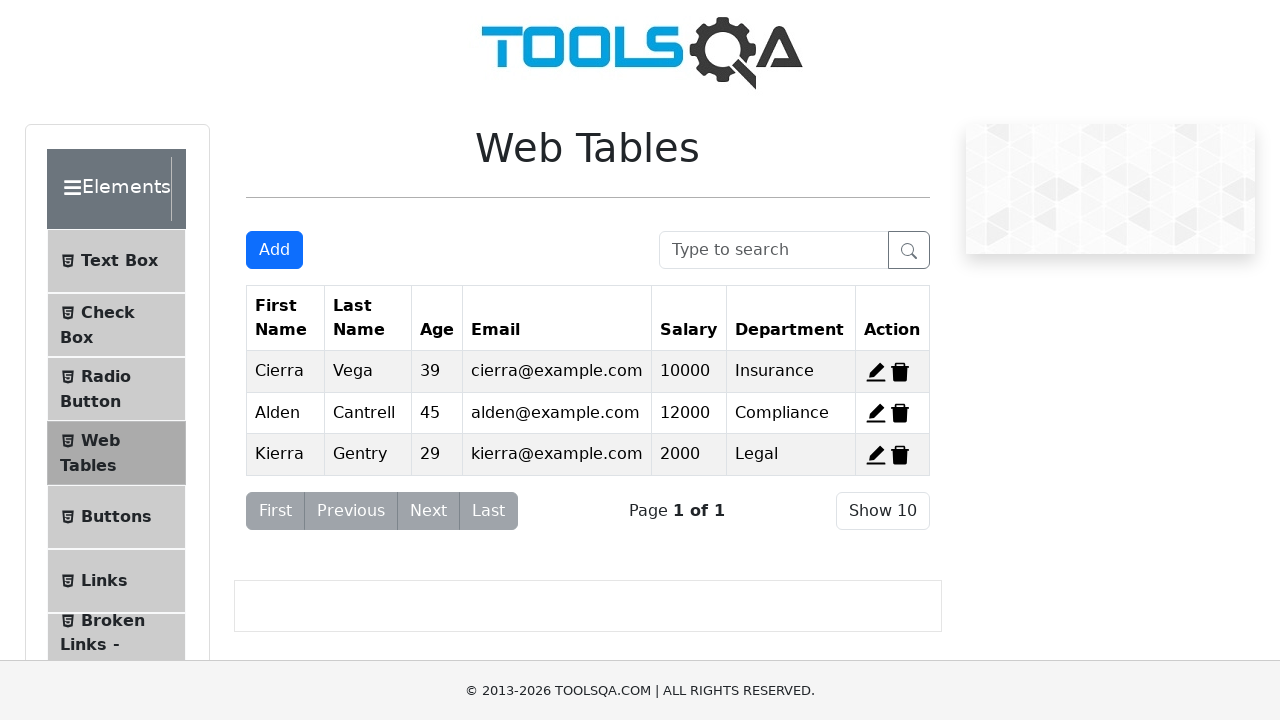

Clicked Add New Record button at (274, 250) on #addNewRecordButton
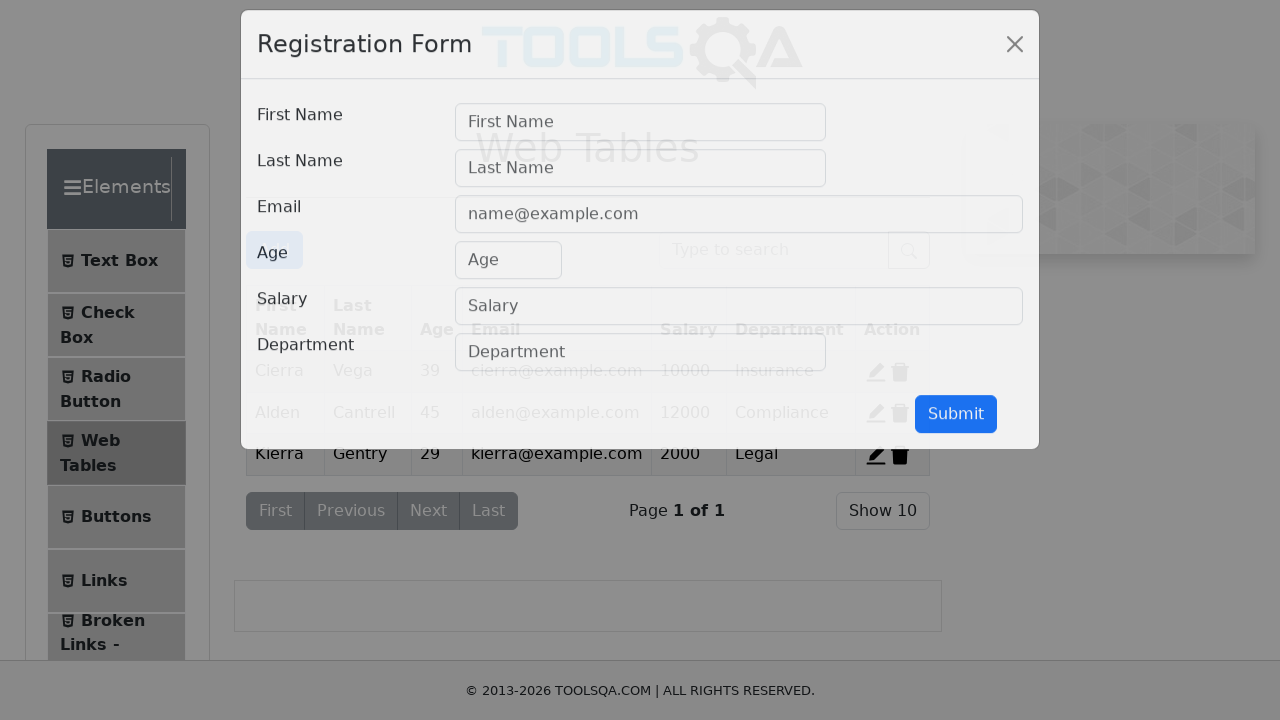

Filled first name field with 'Carlos' on #firstName
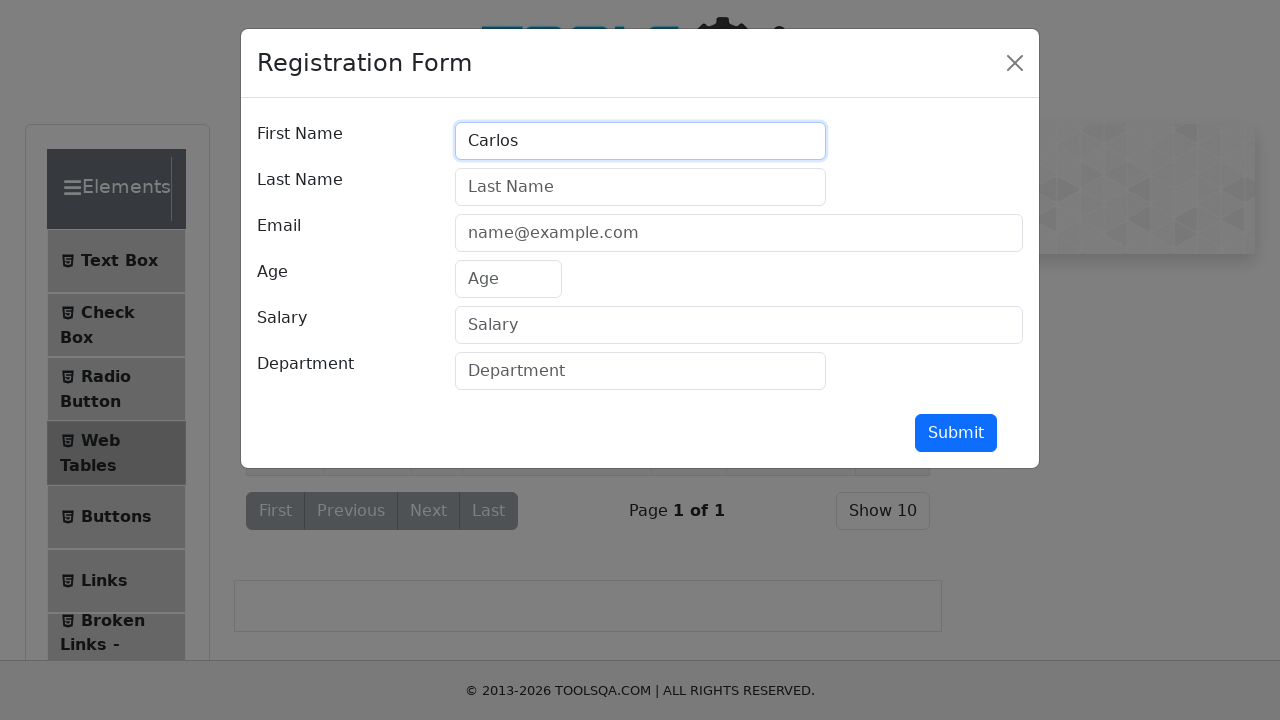

Filled last name field with 'Mendes' on #lastName
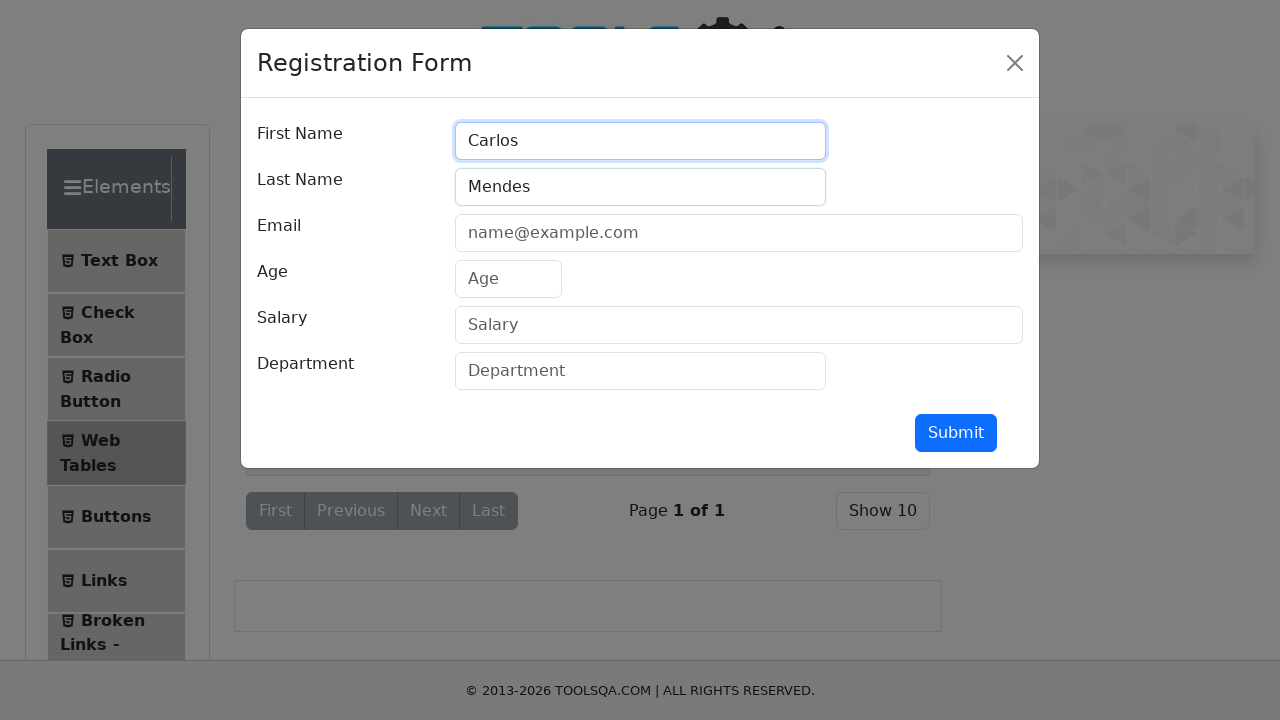

Filled email field with 'carlos.mendes@gmail.com' on #userEmail
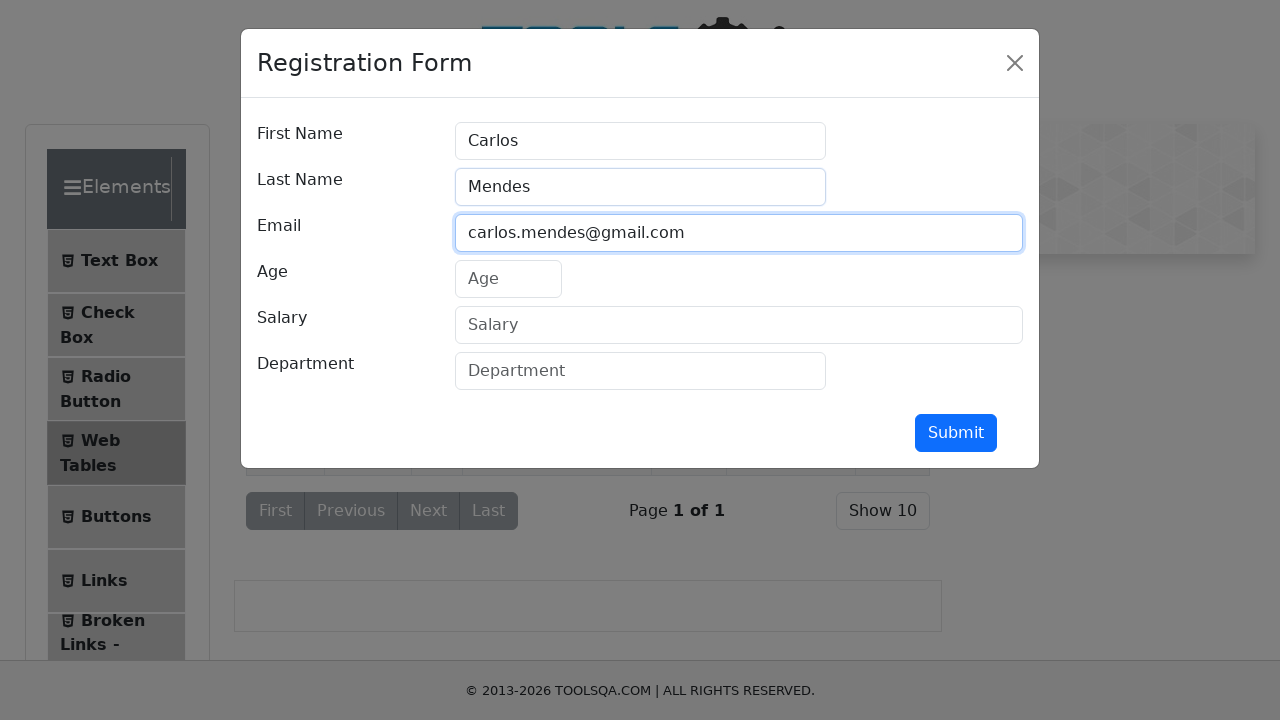

Filled age field with '35' on #age
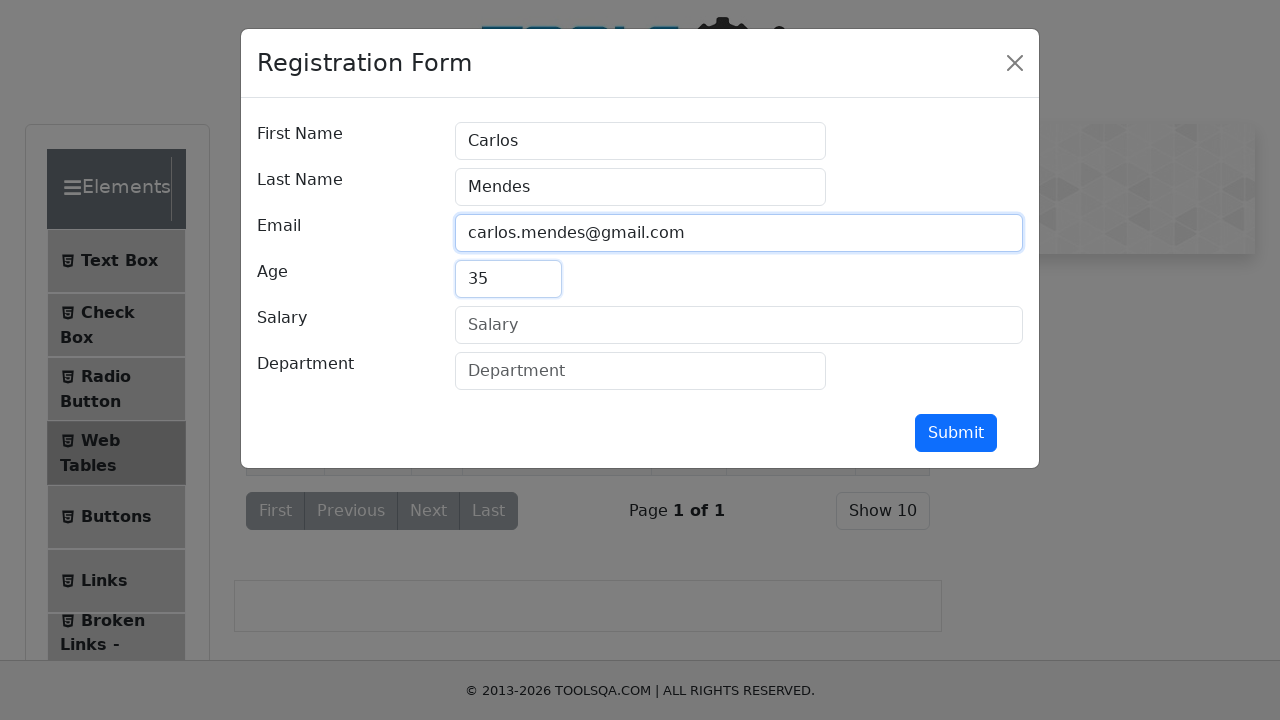

Filled salary field with '7500' on #salary
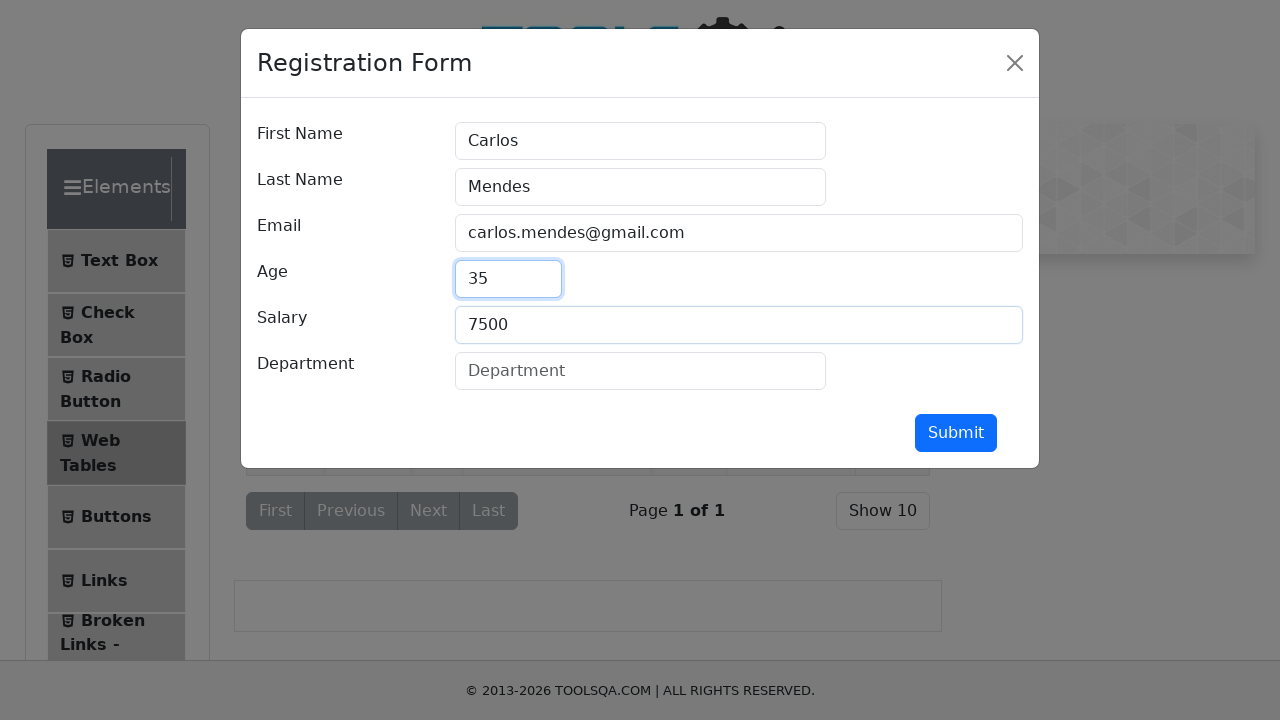

Filled department field with 'Sales' on #department
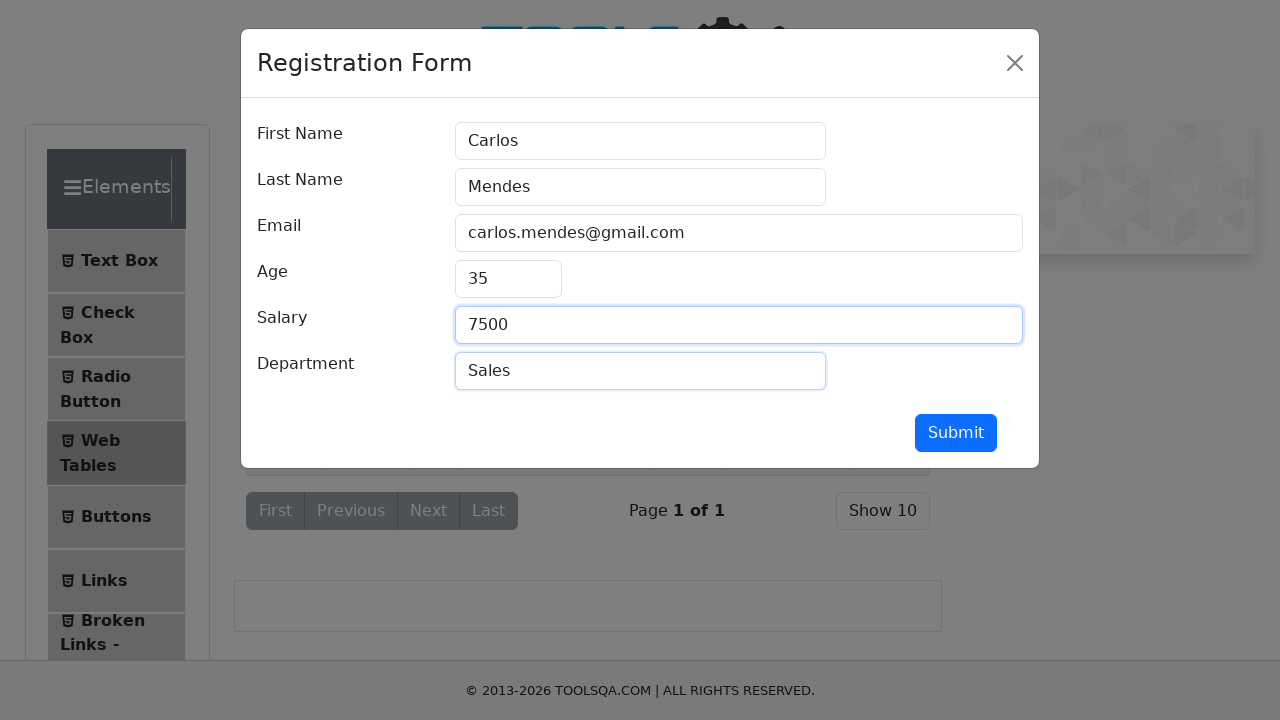

Submitted new user form at (956, 433) on #submit
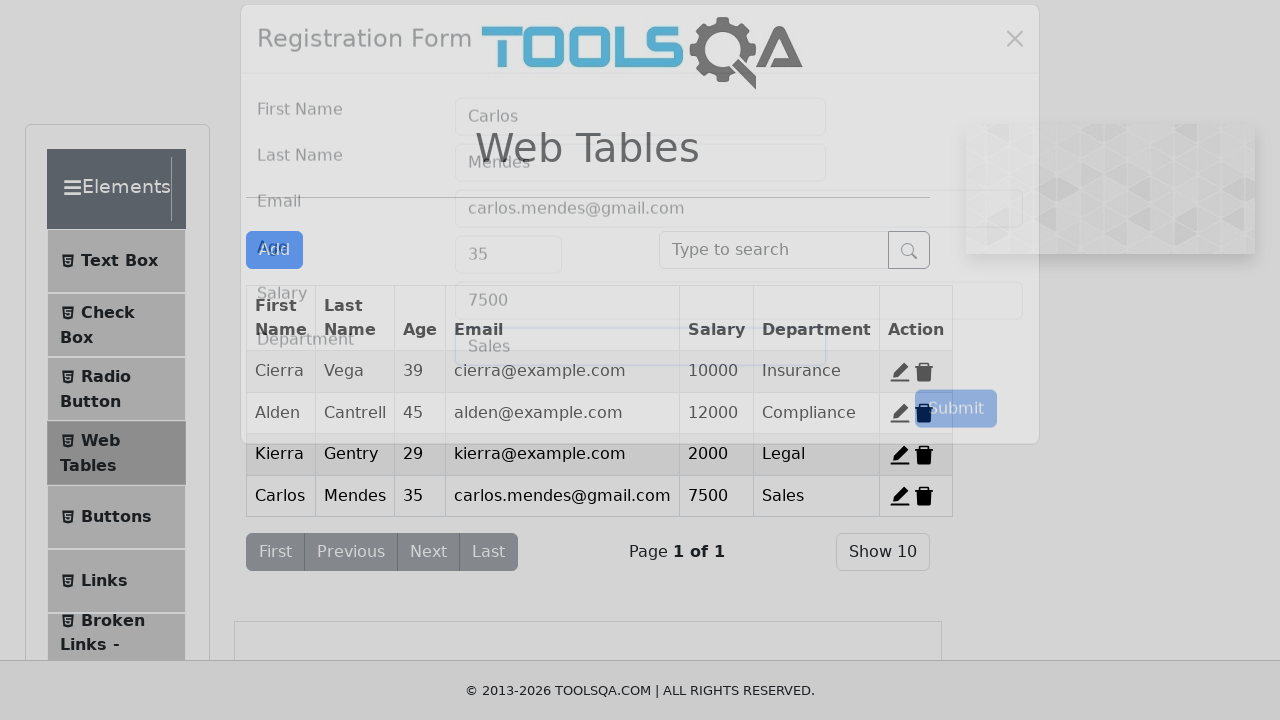

Scrolled edit button for record 4 into view
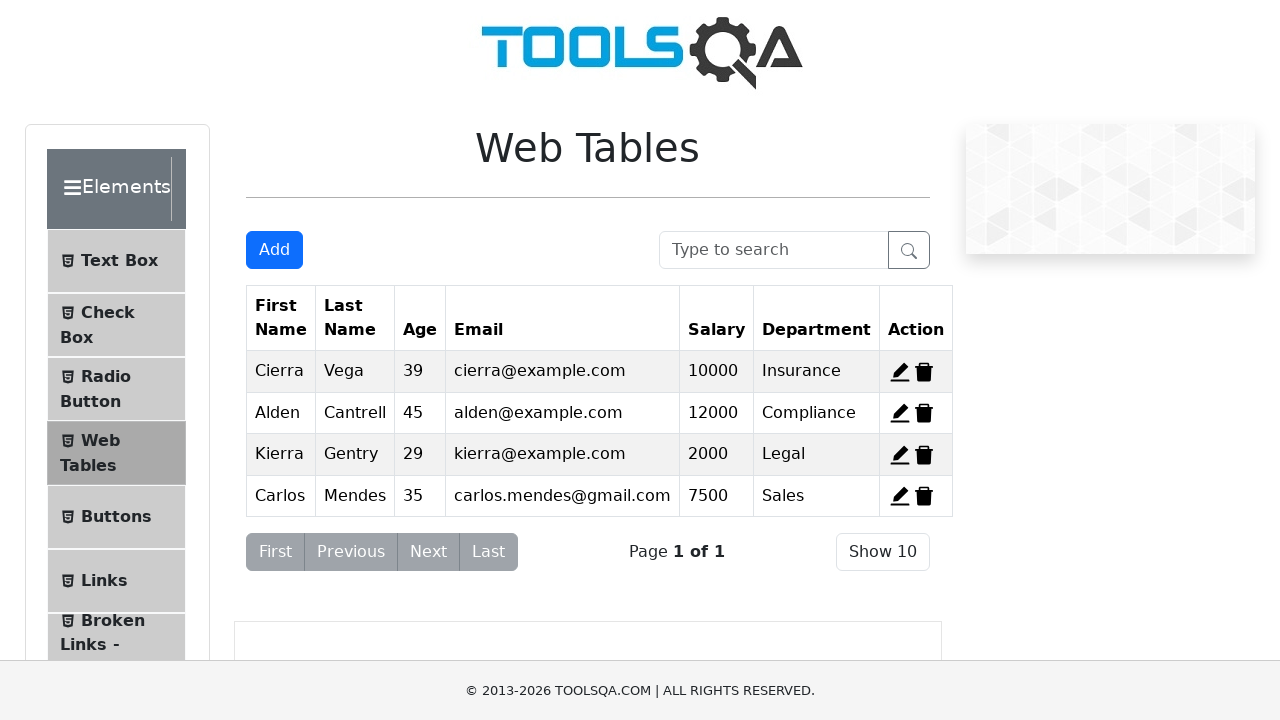

Clicked edit button for record 4 at (900, 496) on #edit-record-4
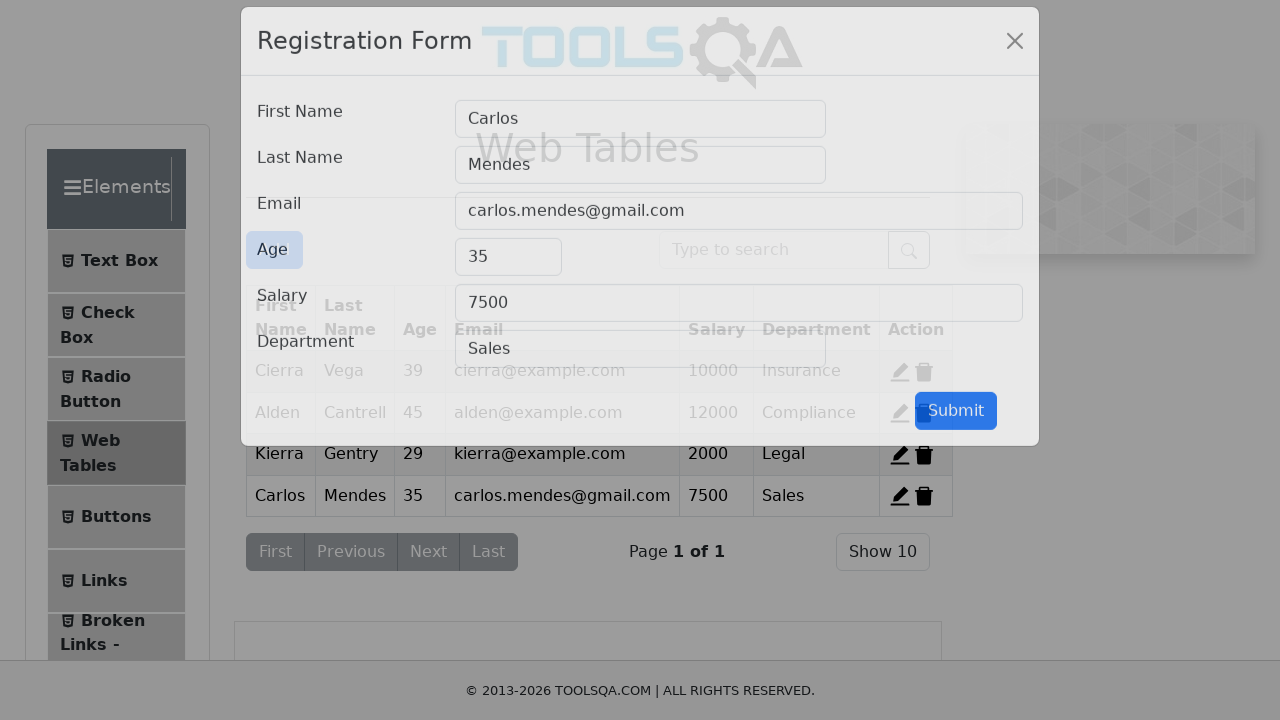

Cleared first name field on #firstName
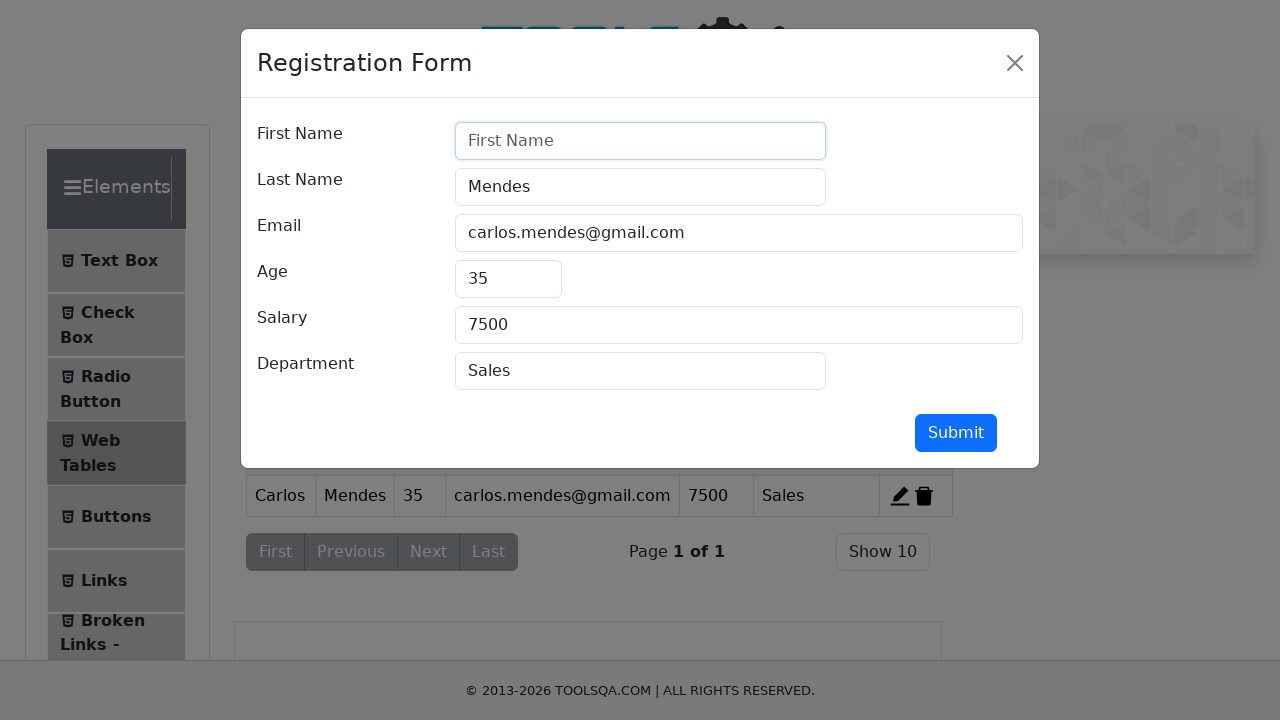

Filled first name field with 'Carlos Updated' on #firstName
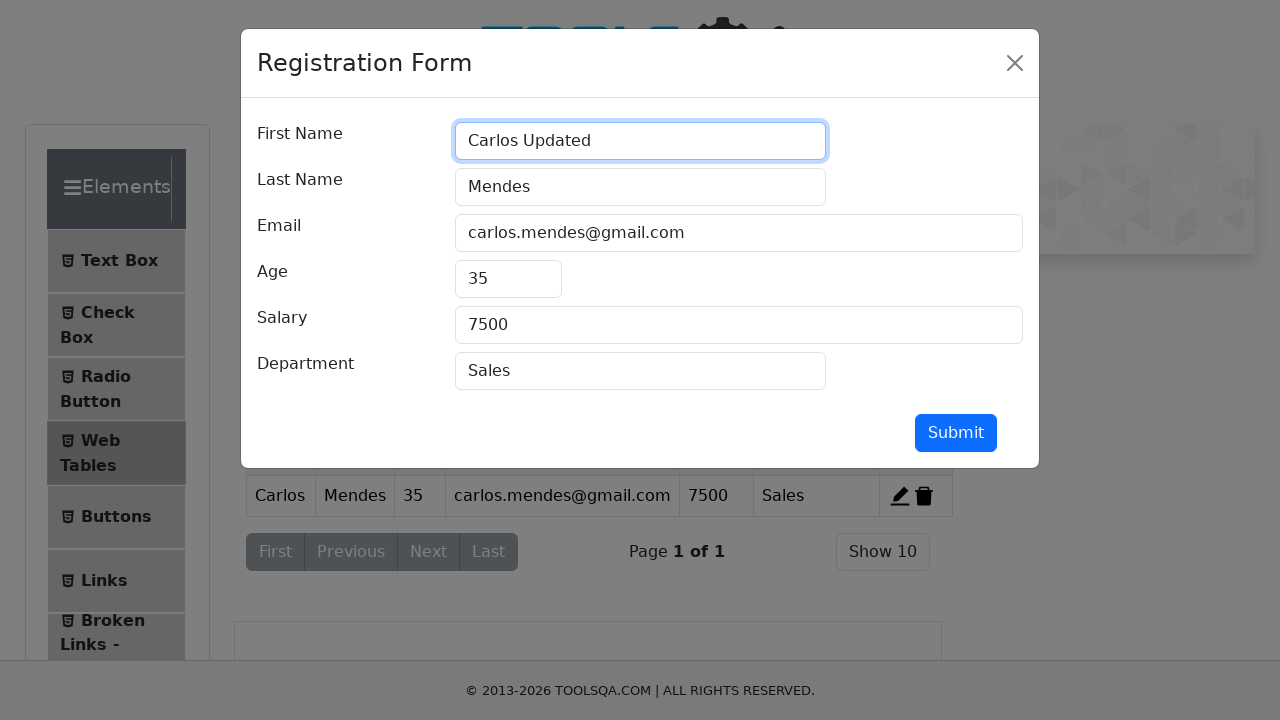

Cleared last name field on #lastName
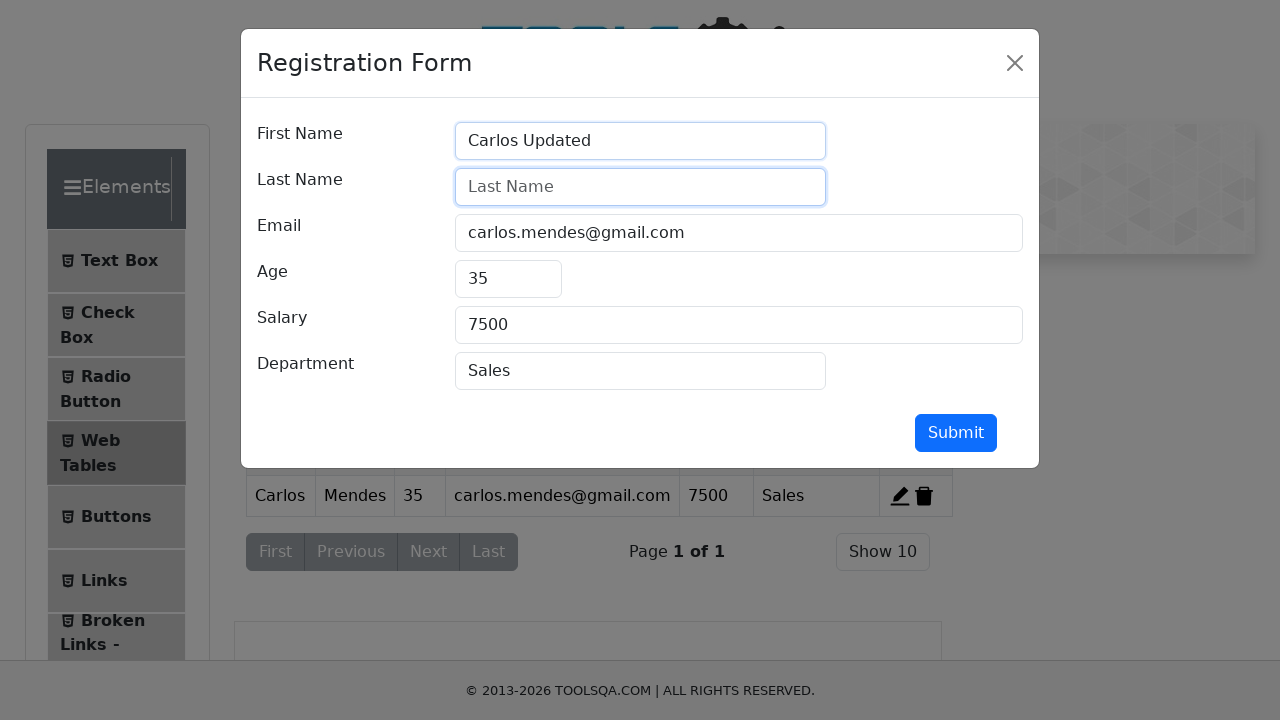

Filled last name field with 'Mendes Updated' on #lastName
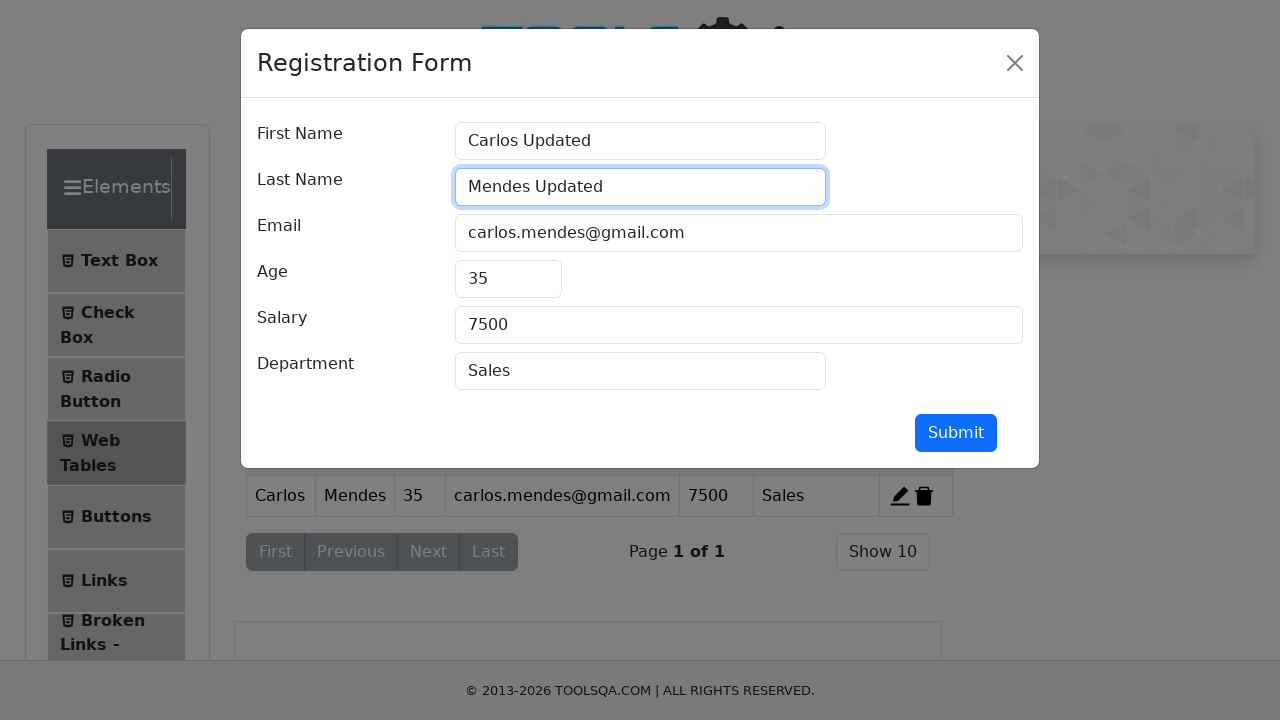

Cleared email field on #userEmail
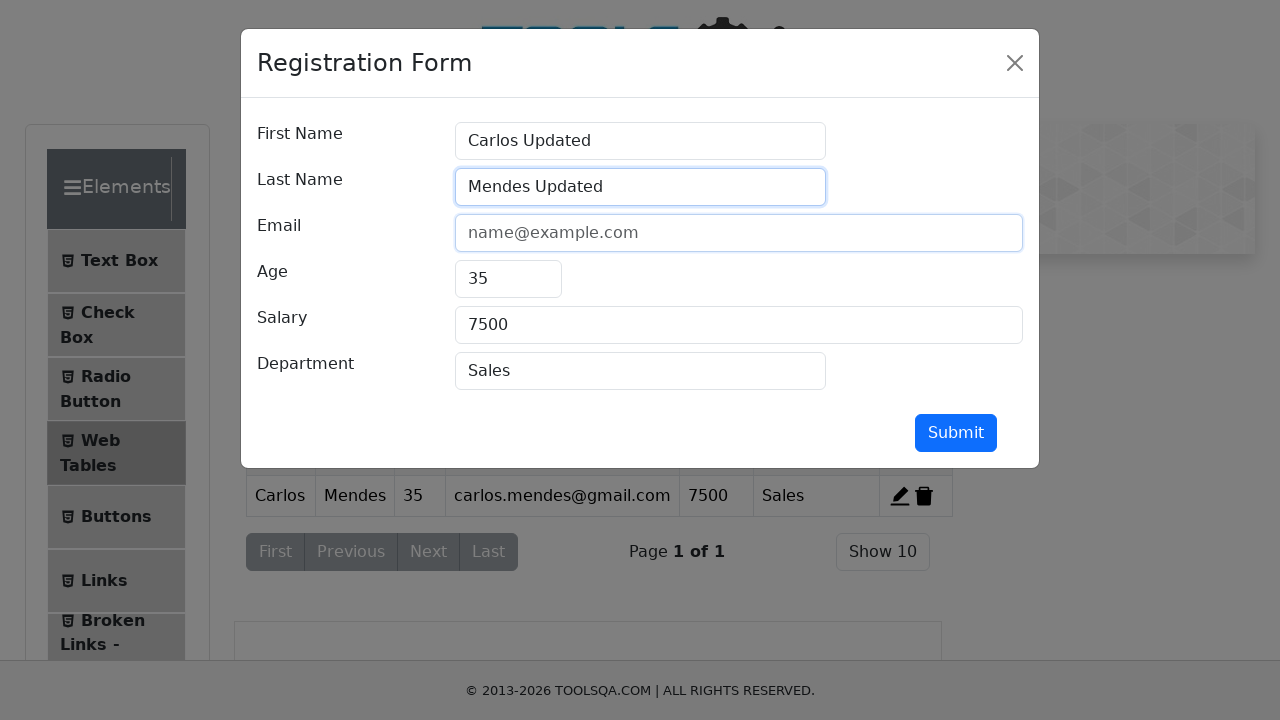

Filled email field with 'carlos.updated@gmail.com' on #userEmail
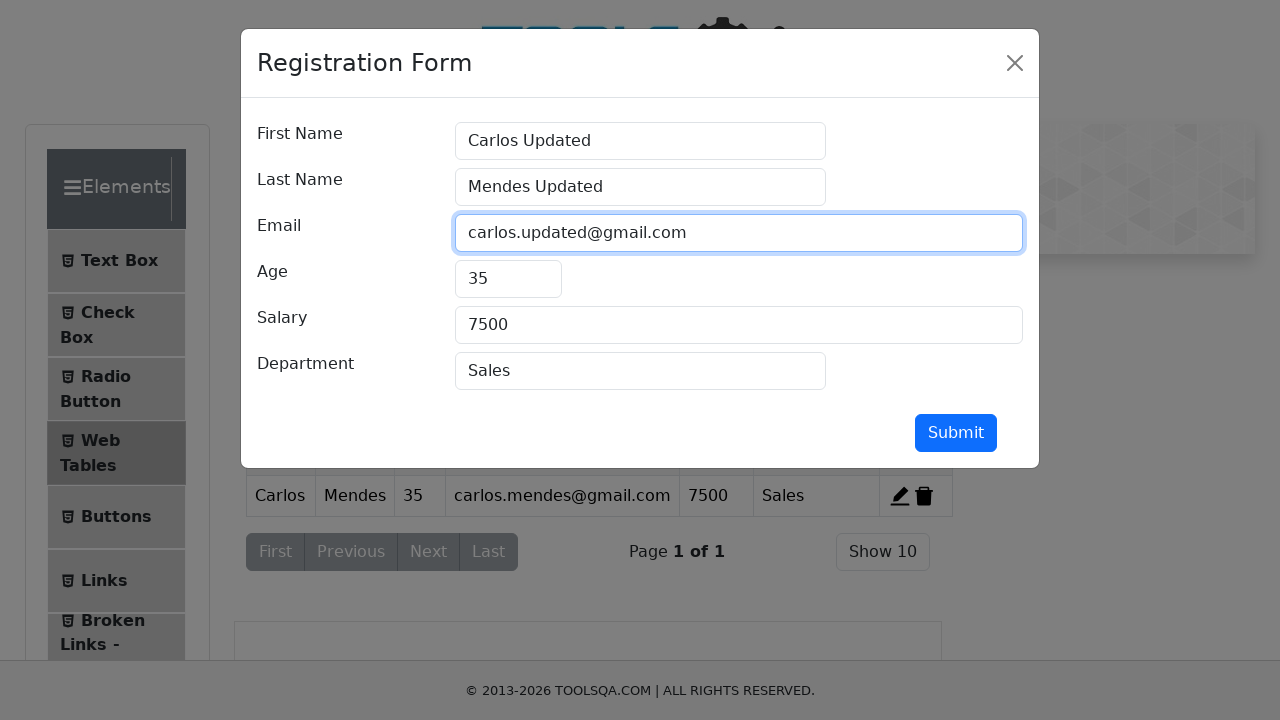

Cleared age field on #age
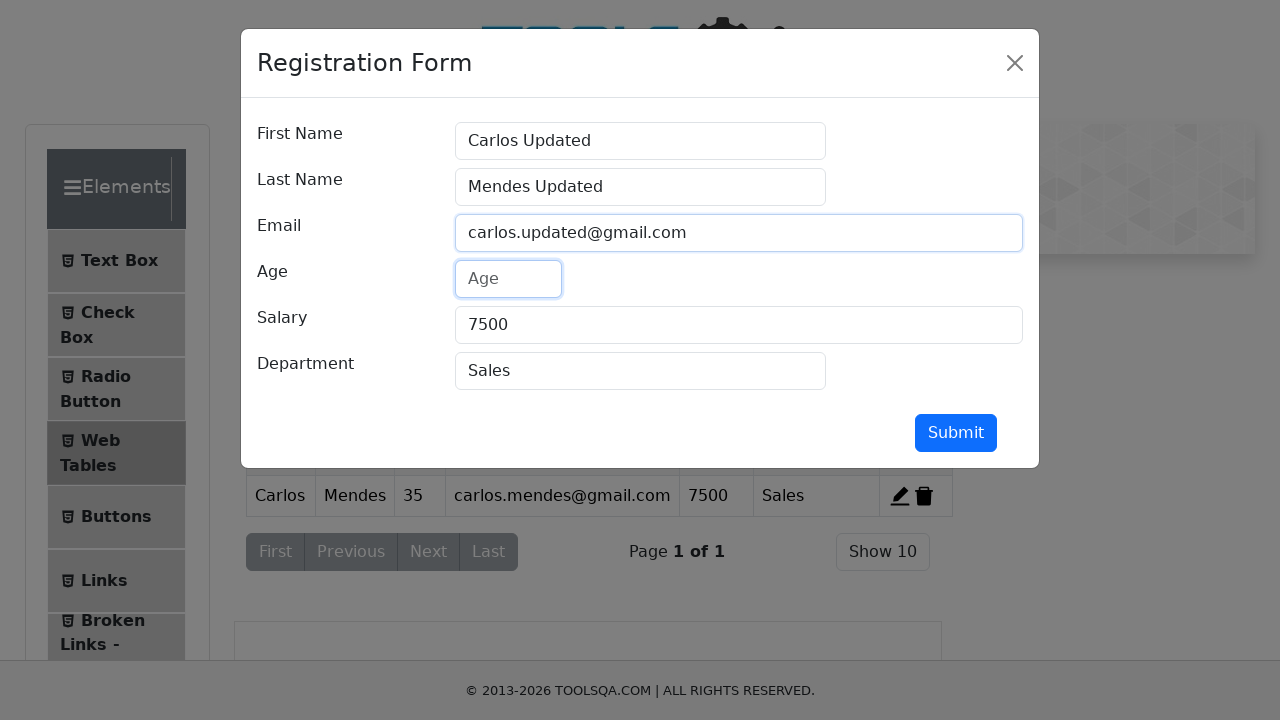

Filled age field with '40' on #age
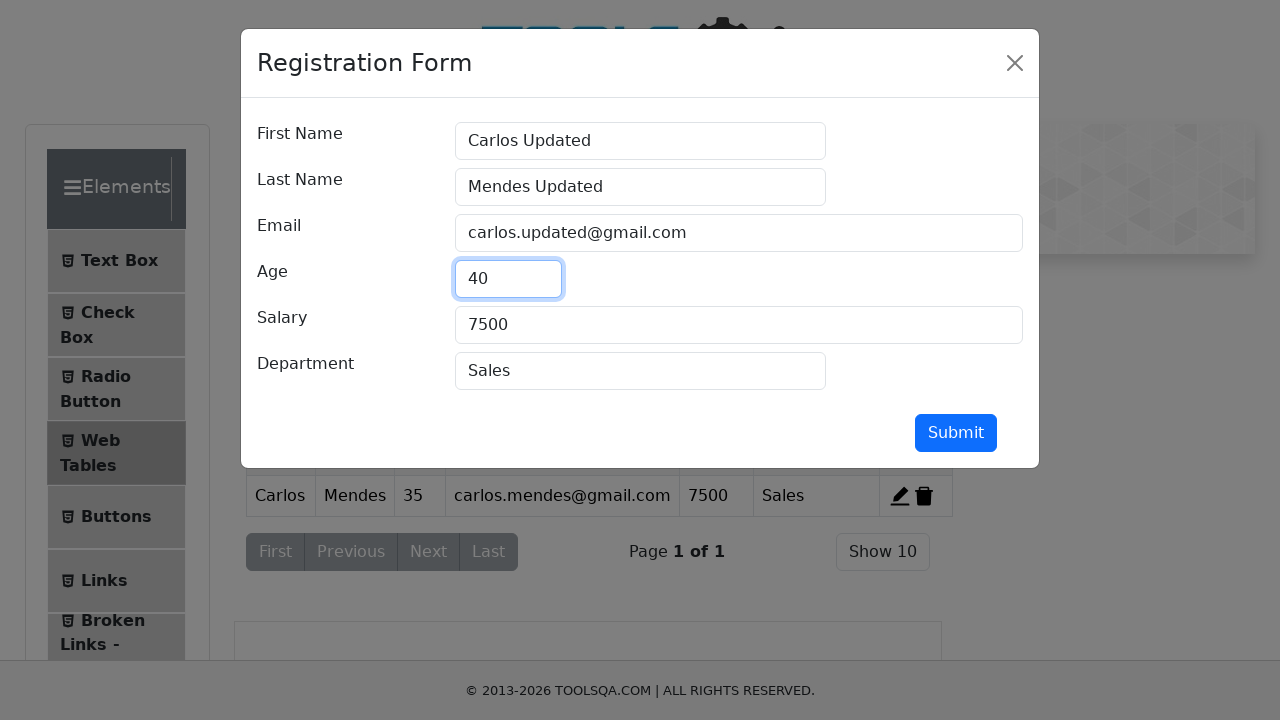

Cleared salary field on #salary
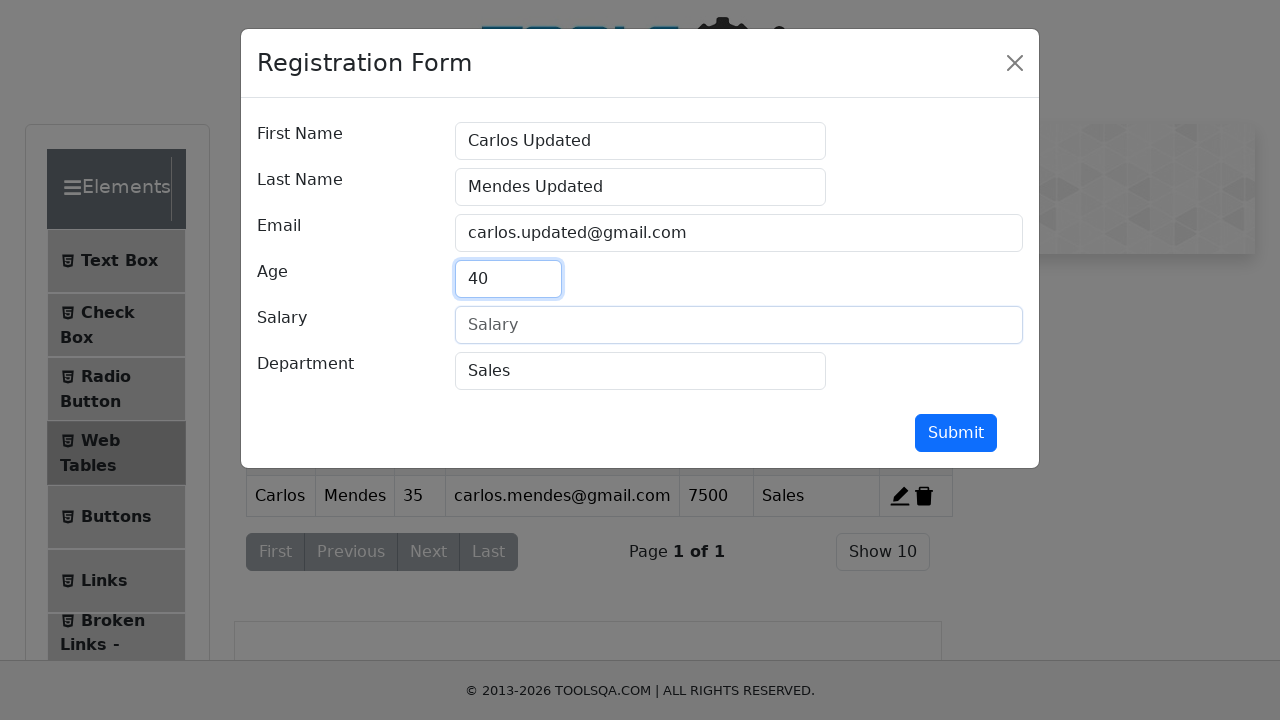

Filled salary field with '9500' on #salary
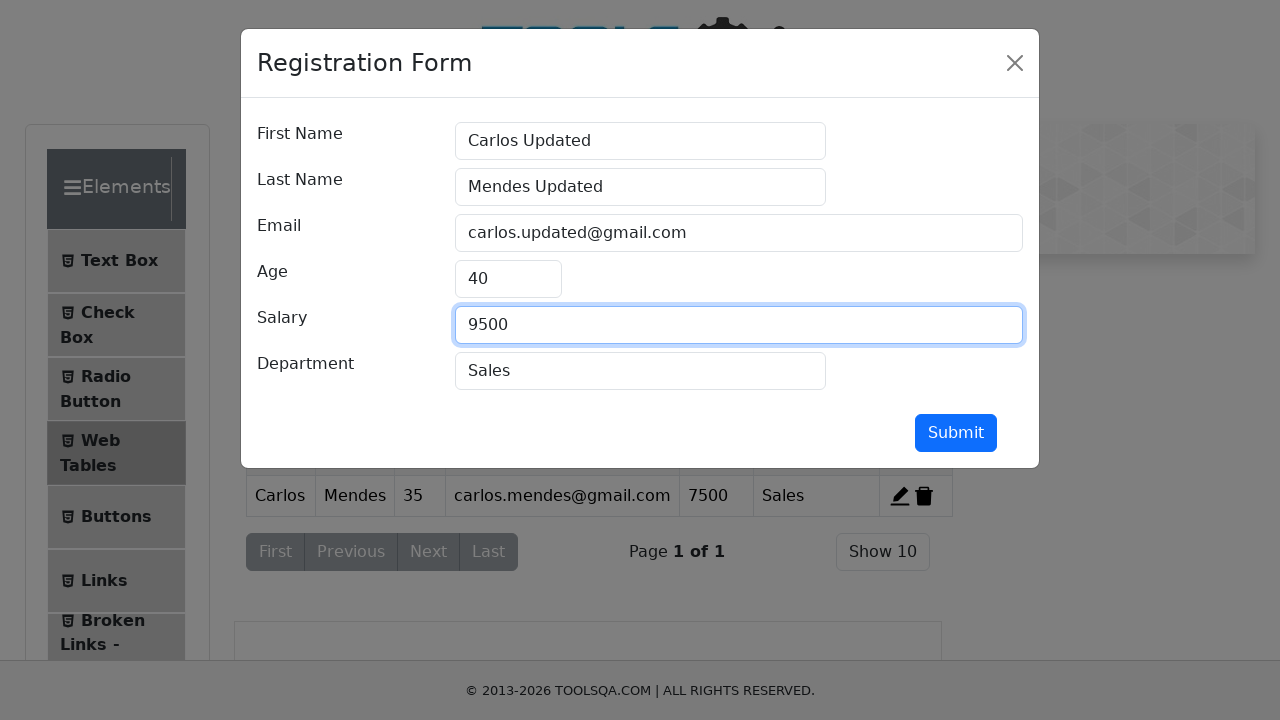

Cleared department field on #department
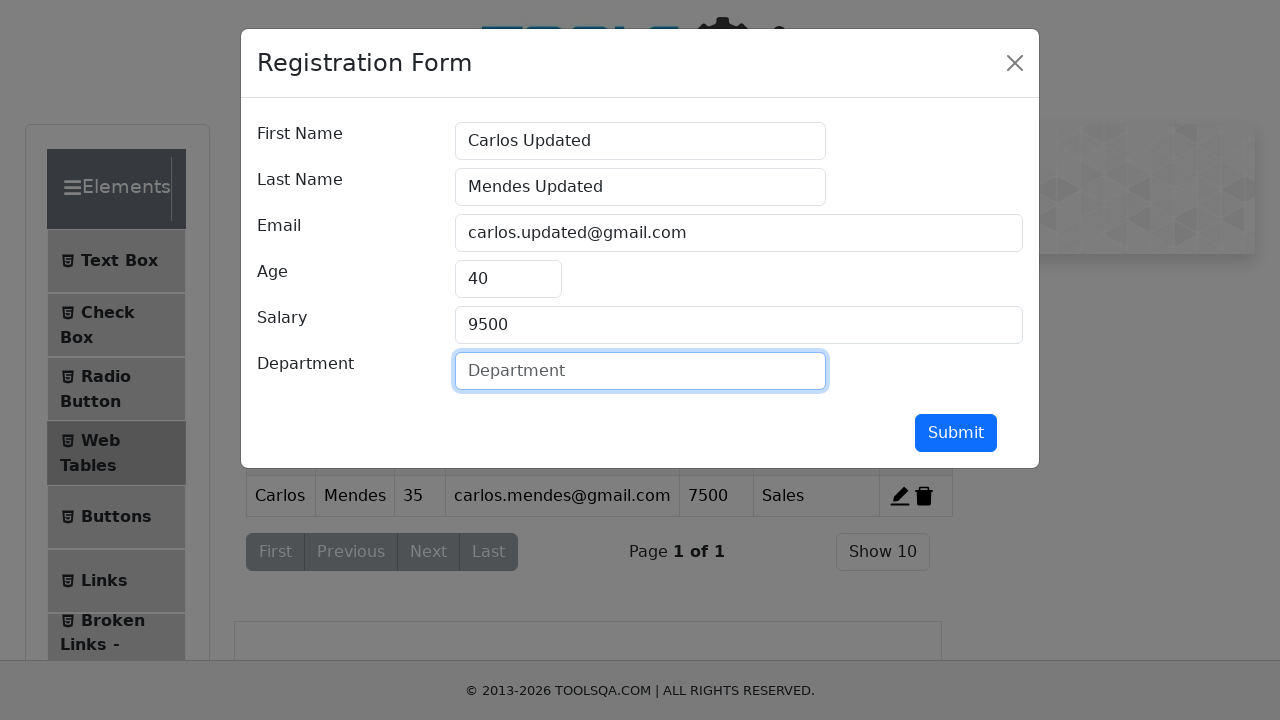

Filled department field with 'Marketing' on #department
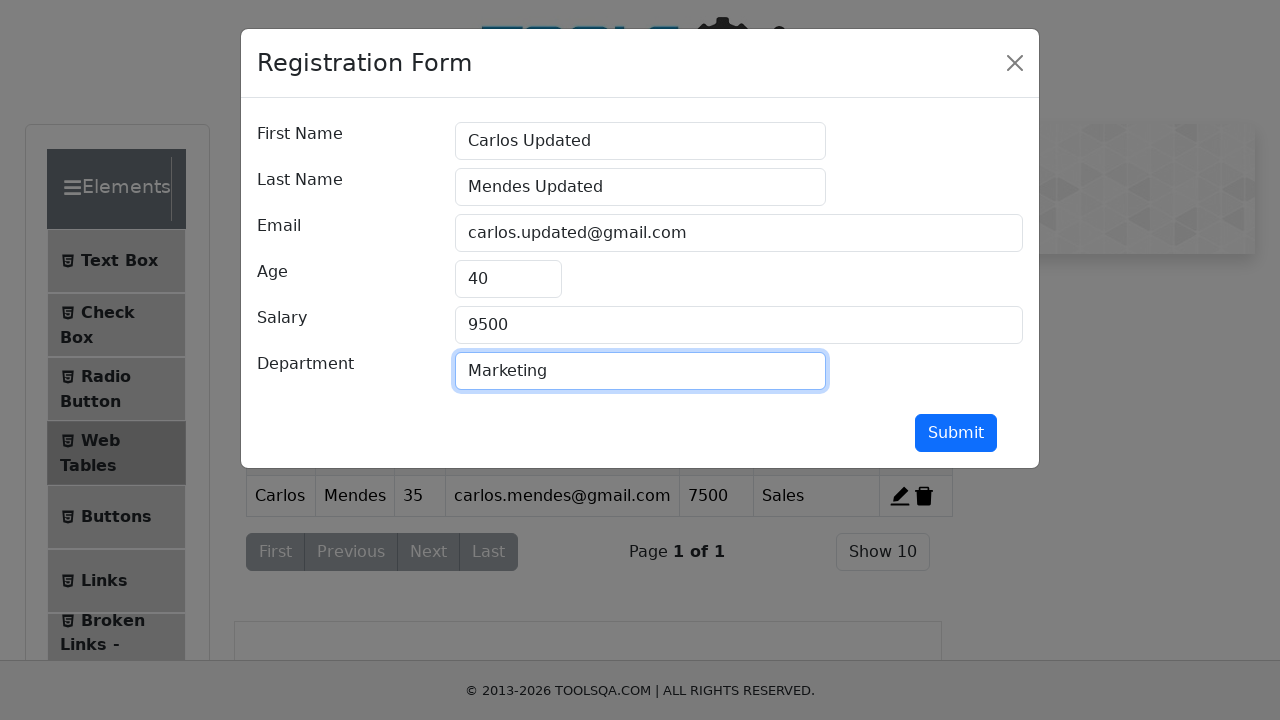

Submitted updated user information at (956, 433) on #submit
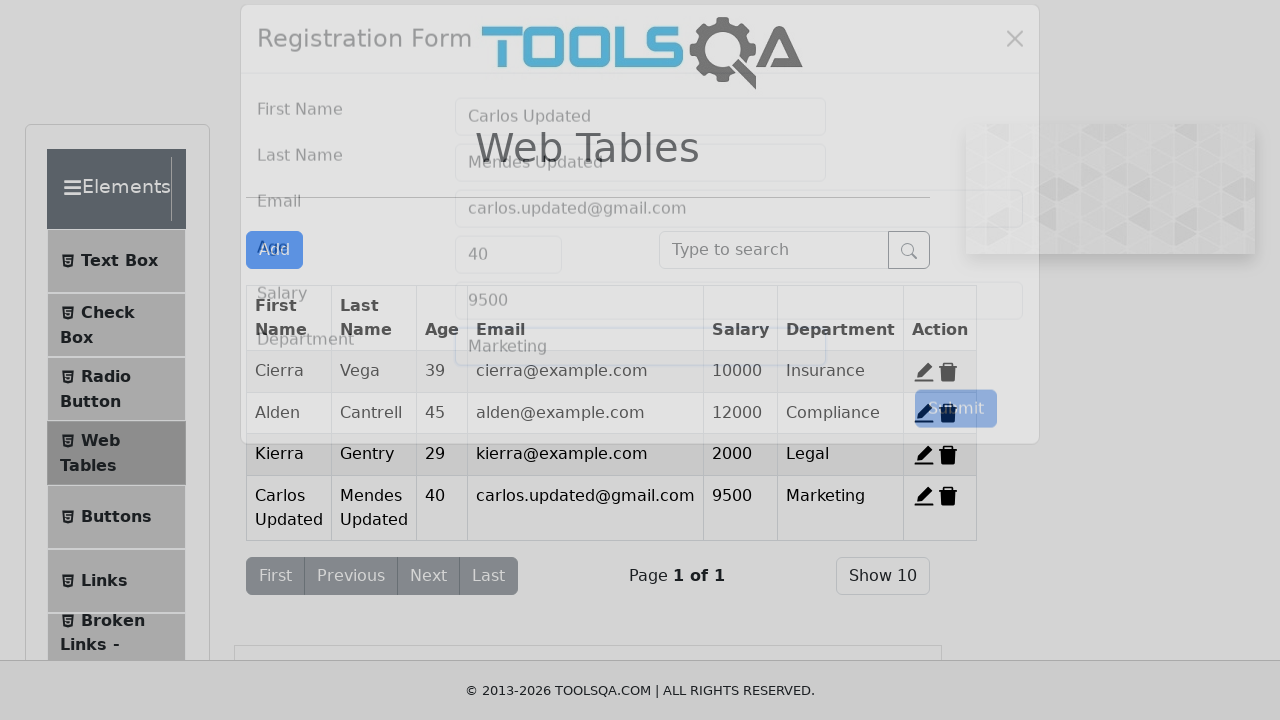

Verified updated user 'Carlos Updated' appears in web table
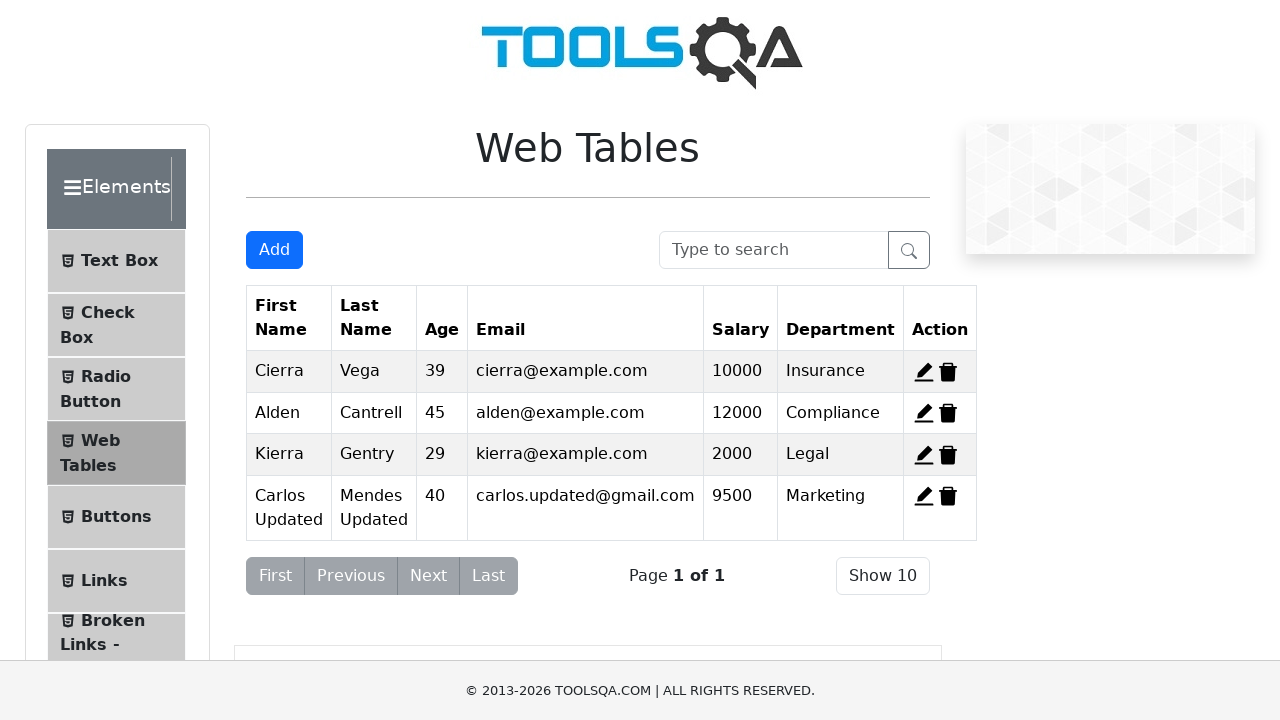

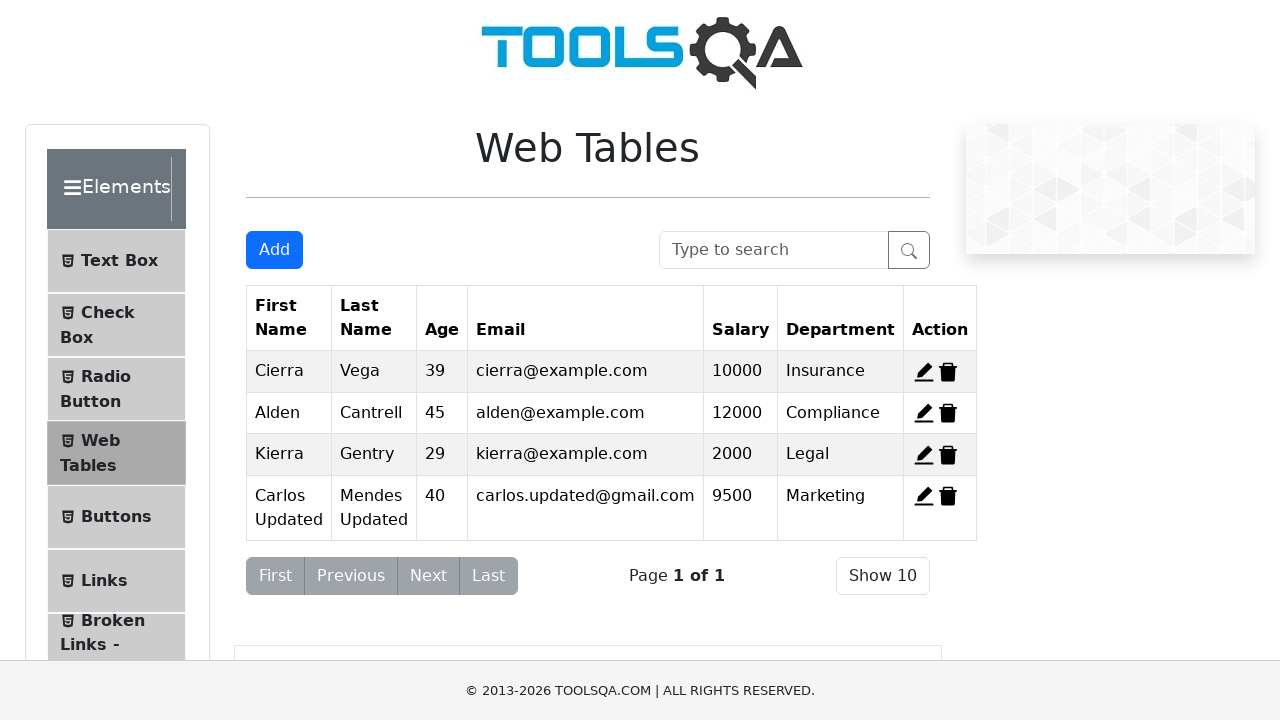